Tests cancelling a JS prompt dialog without entering text, verifying null is displayed

Starting URL: https://the-internet.herokuapp.com/javascript_alerts

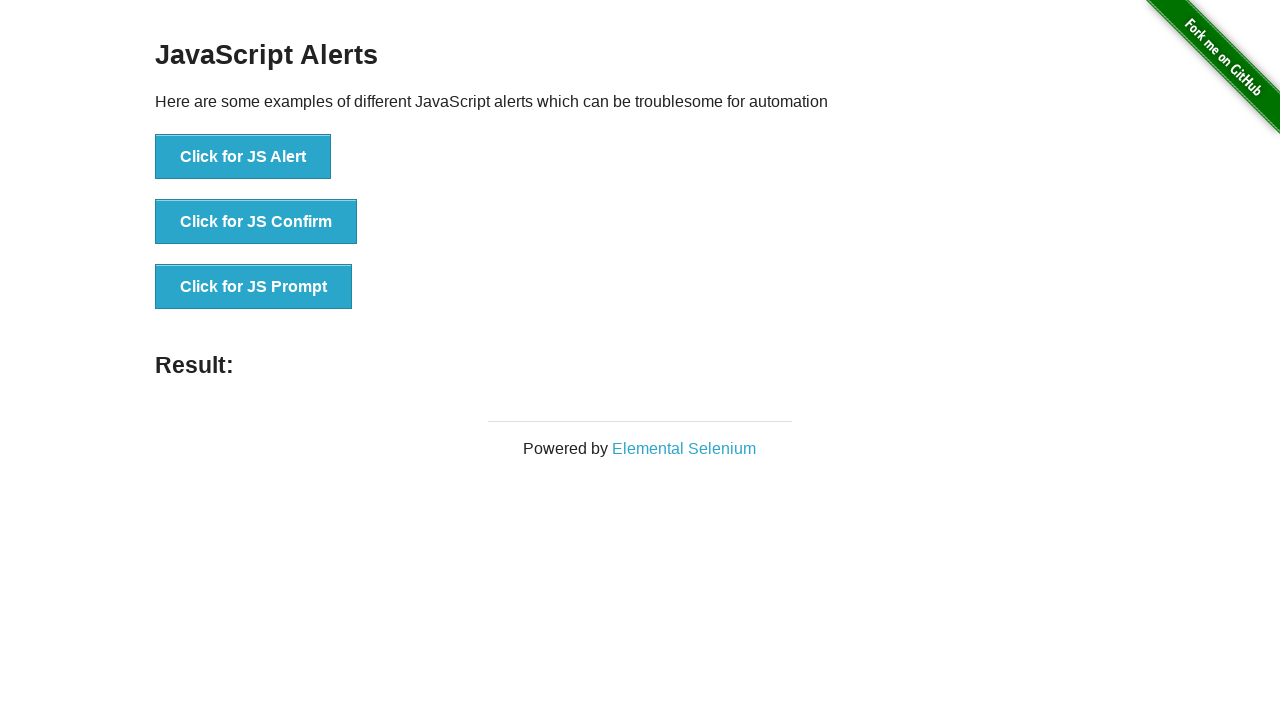

Set up dialog handler to dismiss prompt without entering text
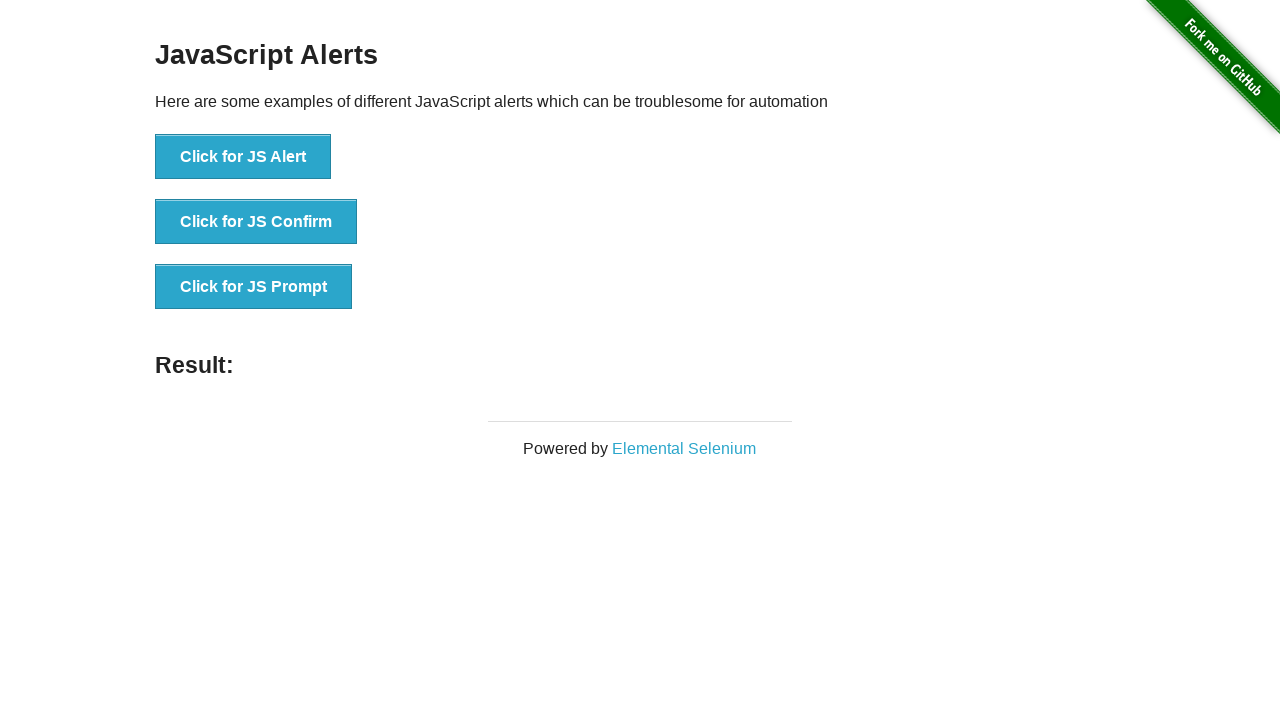

Clicked the JS Prompt button to trigger prompt dialog at (254, 287) on button[onclick='jsPrompt()']
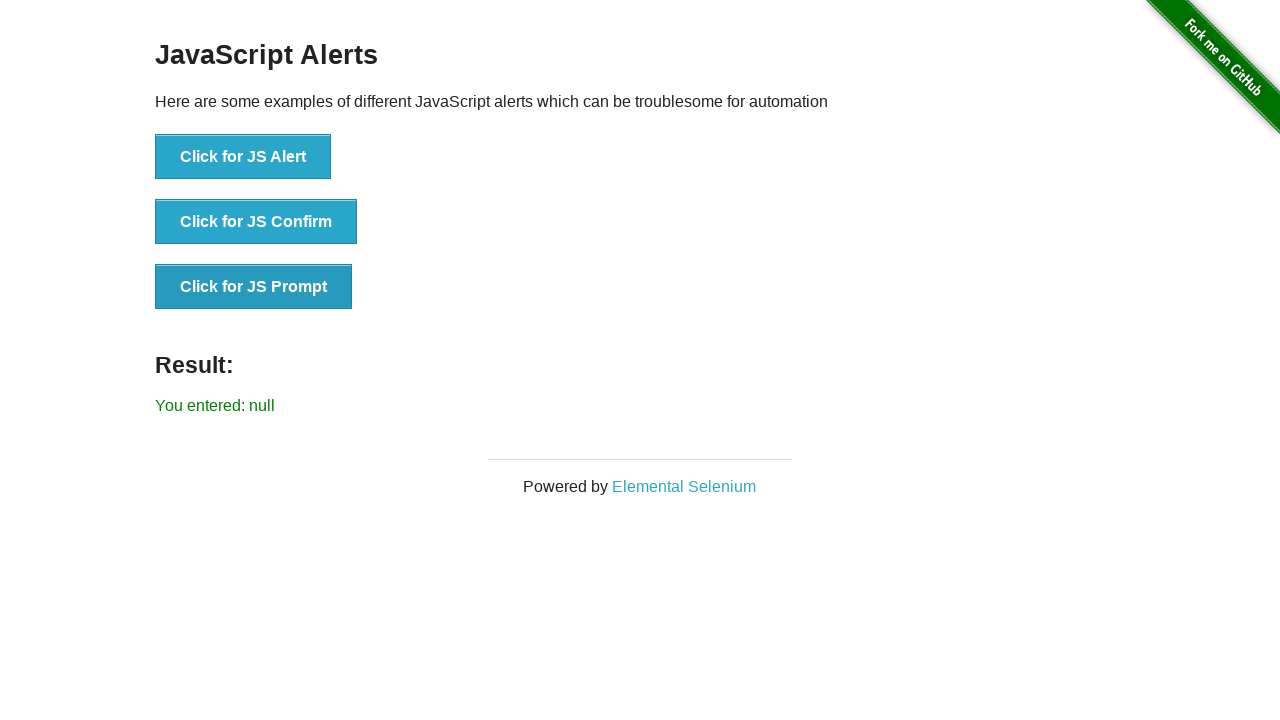

Waited for result element to appear after dismissing prompt
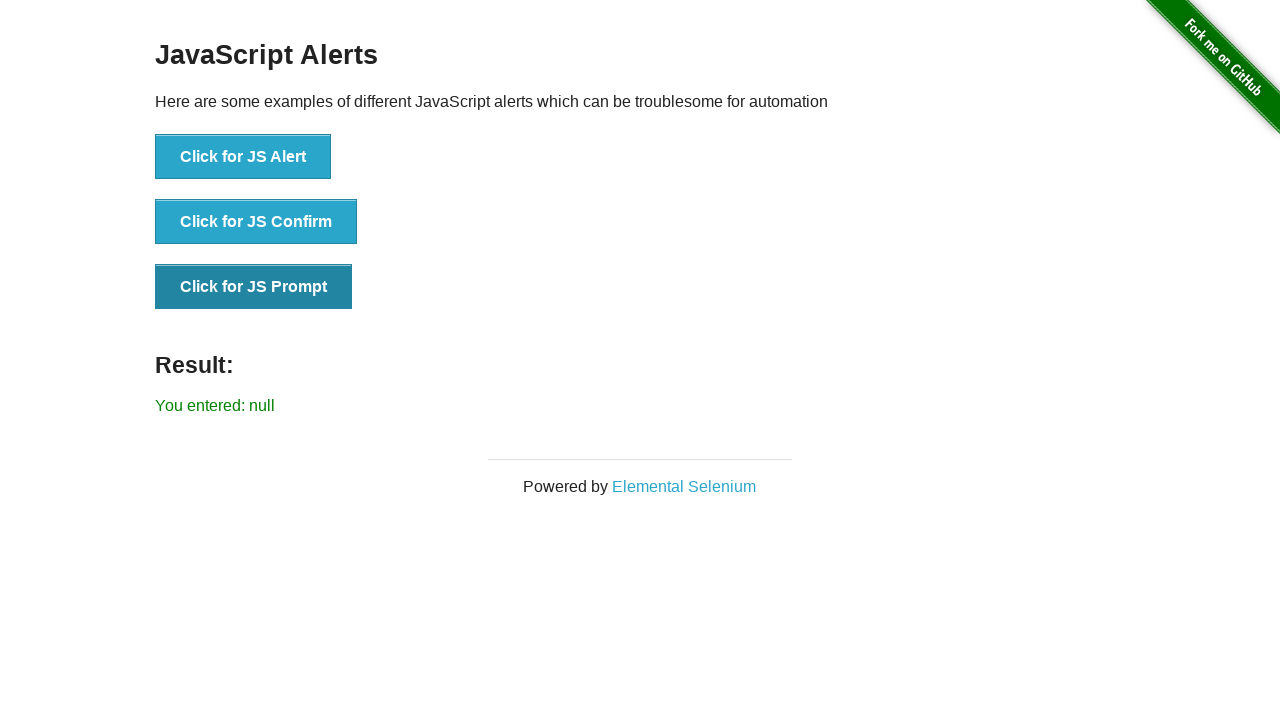

Verified that null was displayed as the prompt result
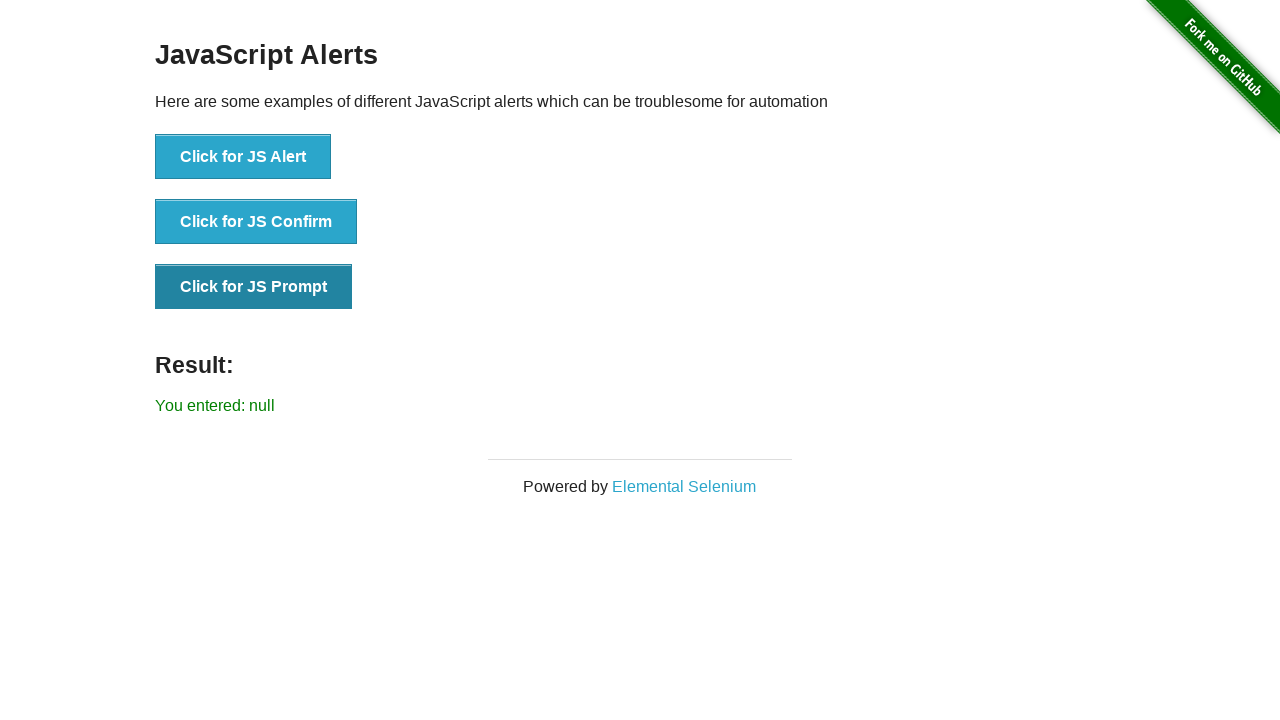

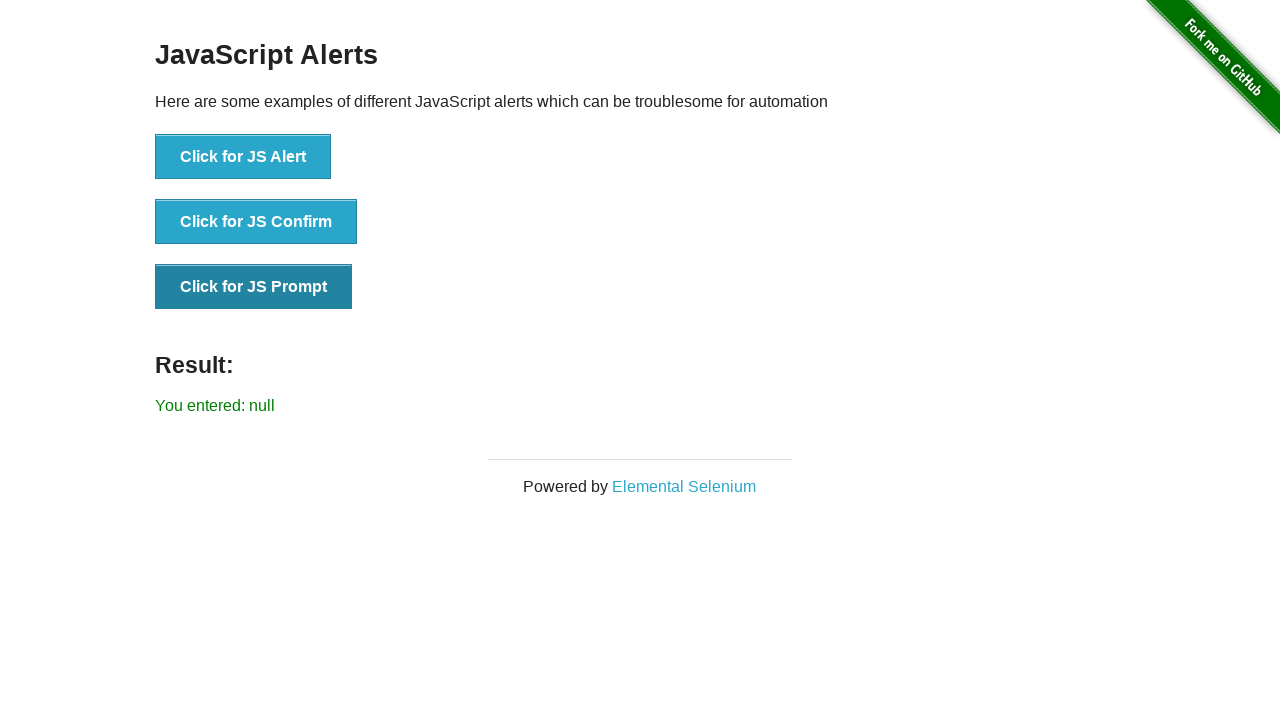